Tests double-click functionality on the jQuery dblclick API documentation page by switching to an iframe and performing a double-click action on a div element, which changes its color.

Starting URL: http://api.jquery.com/dblclick/

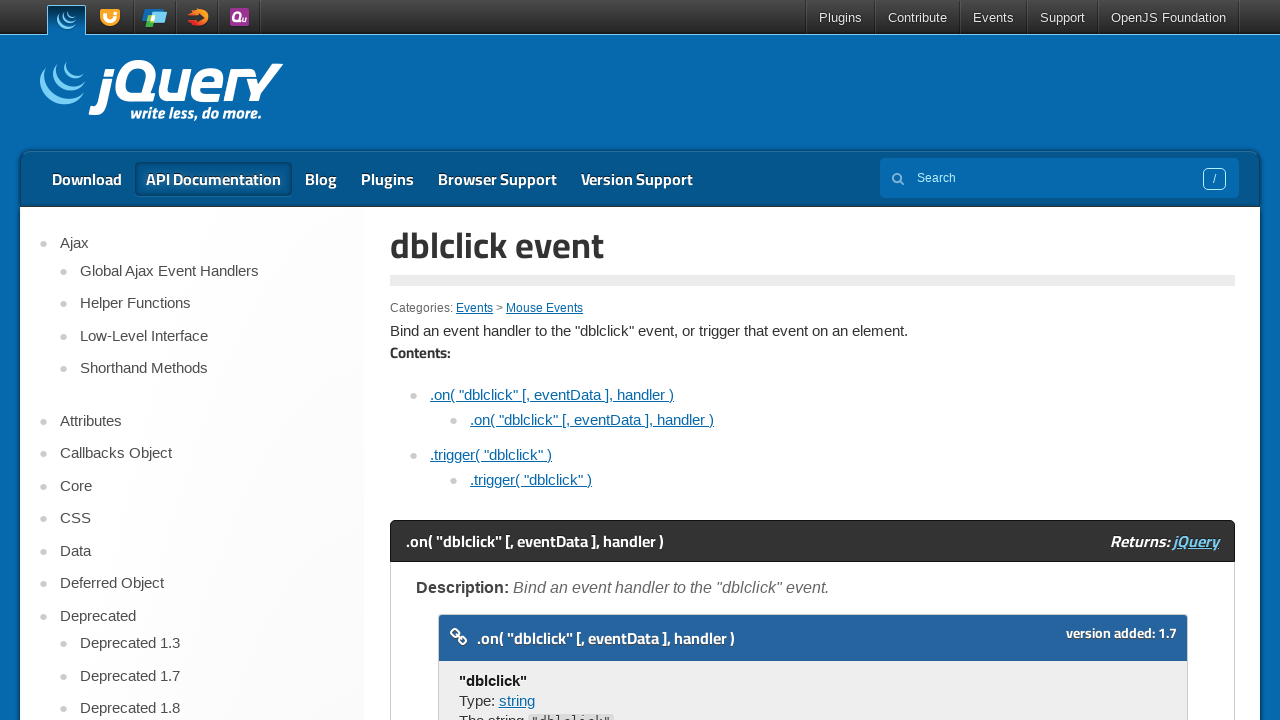

Located the first iframe on the page
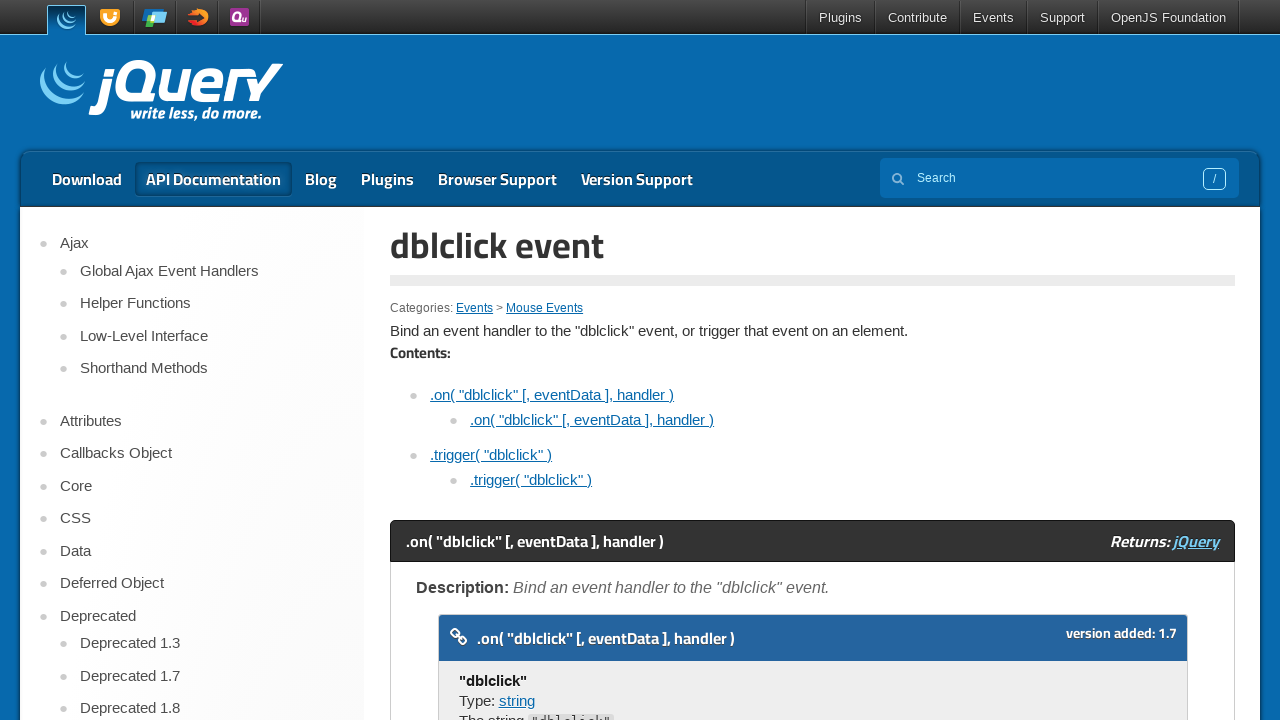

Located the target div element inside the iframe
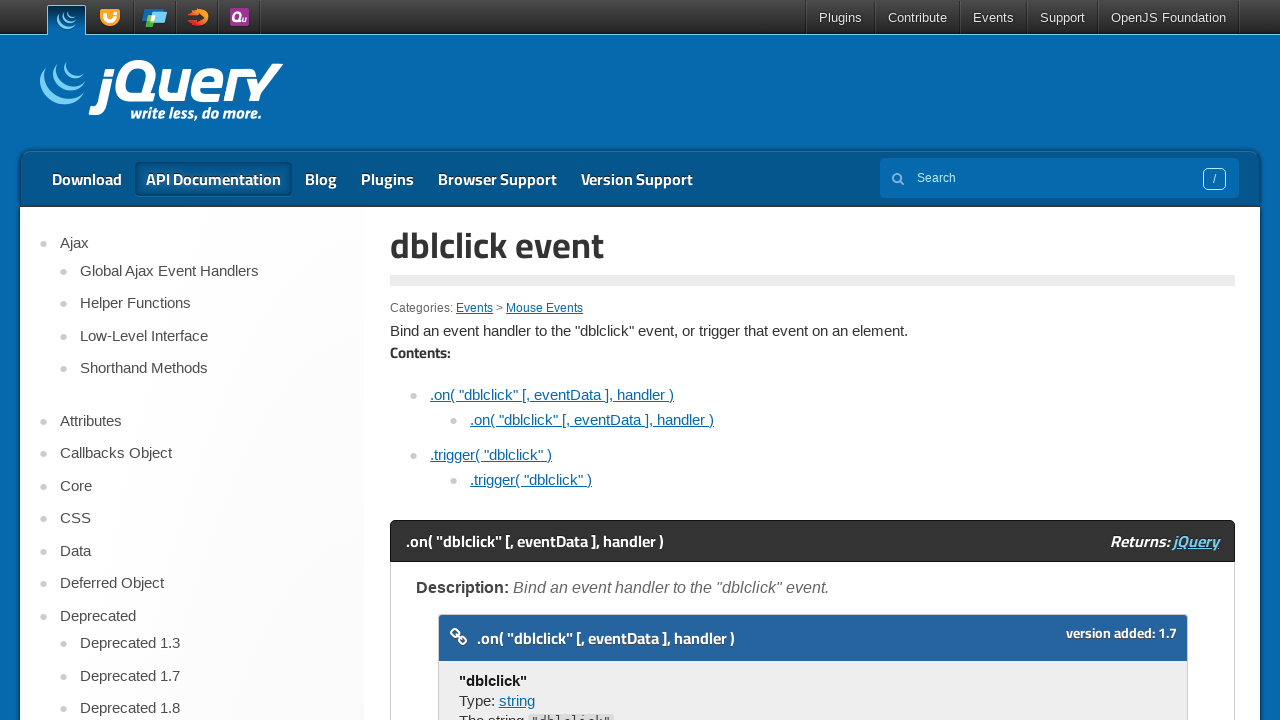

Waited for the target div element to be ready
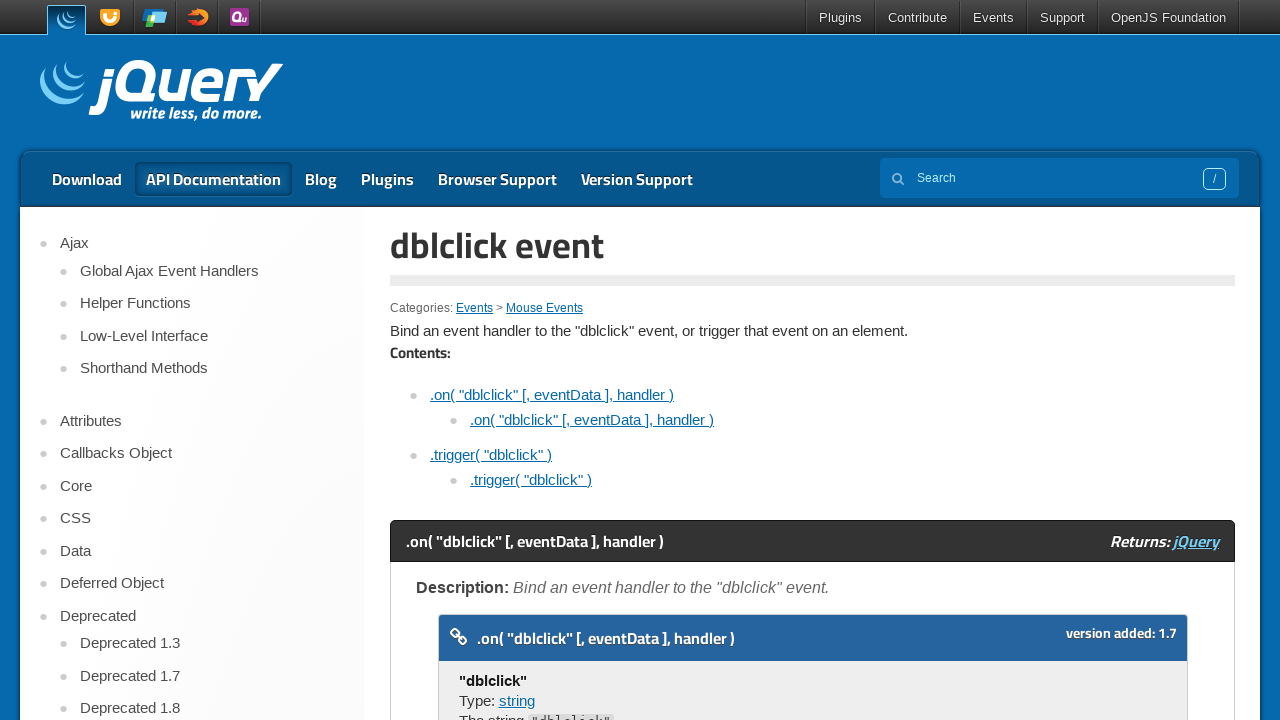

Scrolled the target element into view
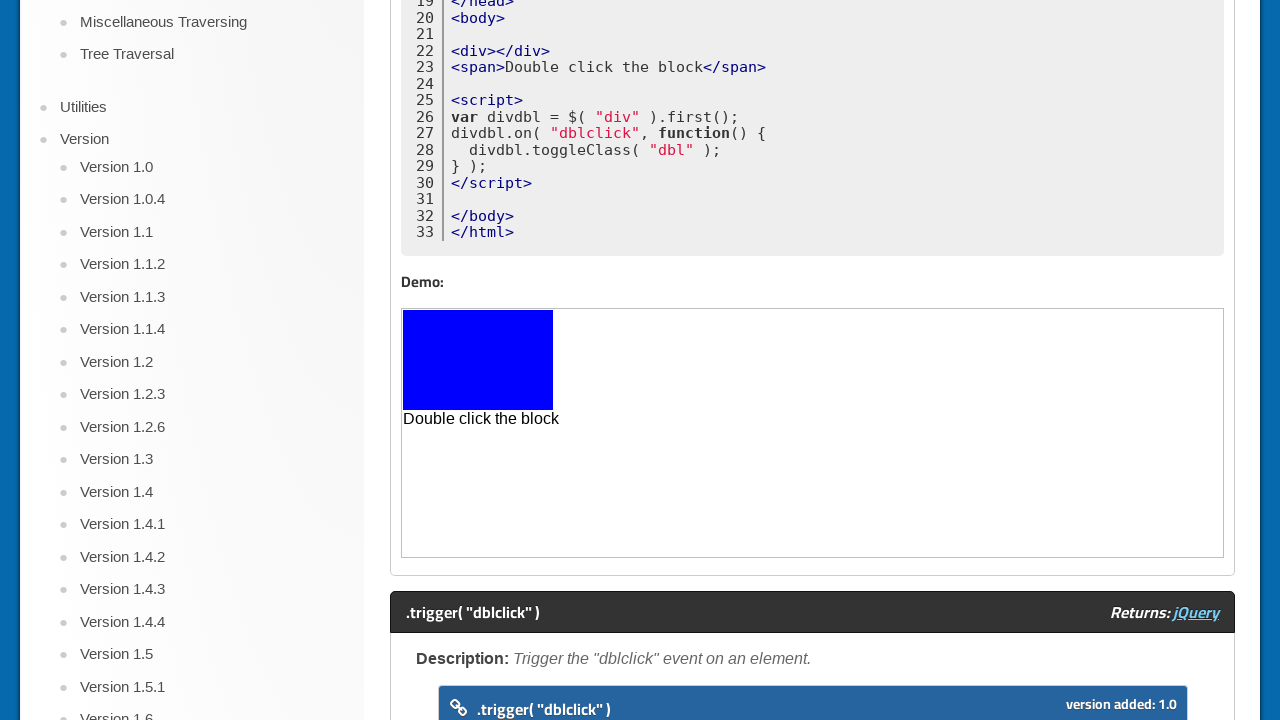

Double-clicked on the target div element, changing its color at (478, 360) on iframe >> nth=0 >> internal:control=enter-frame >> body > div
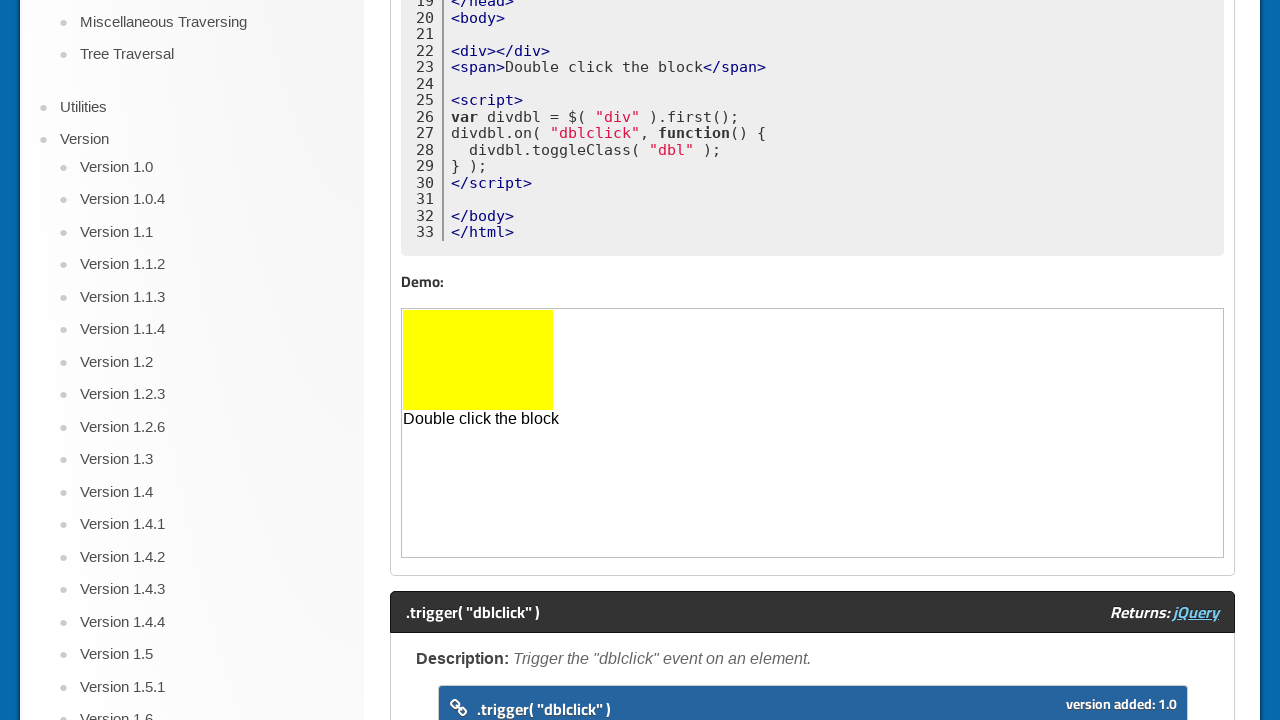

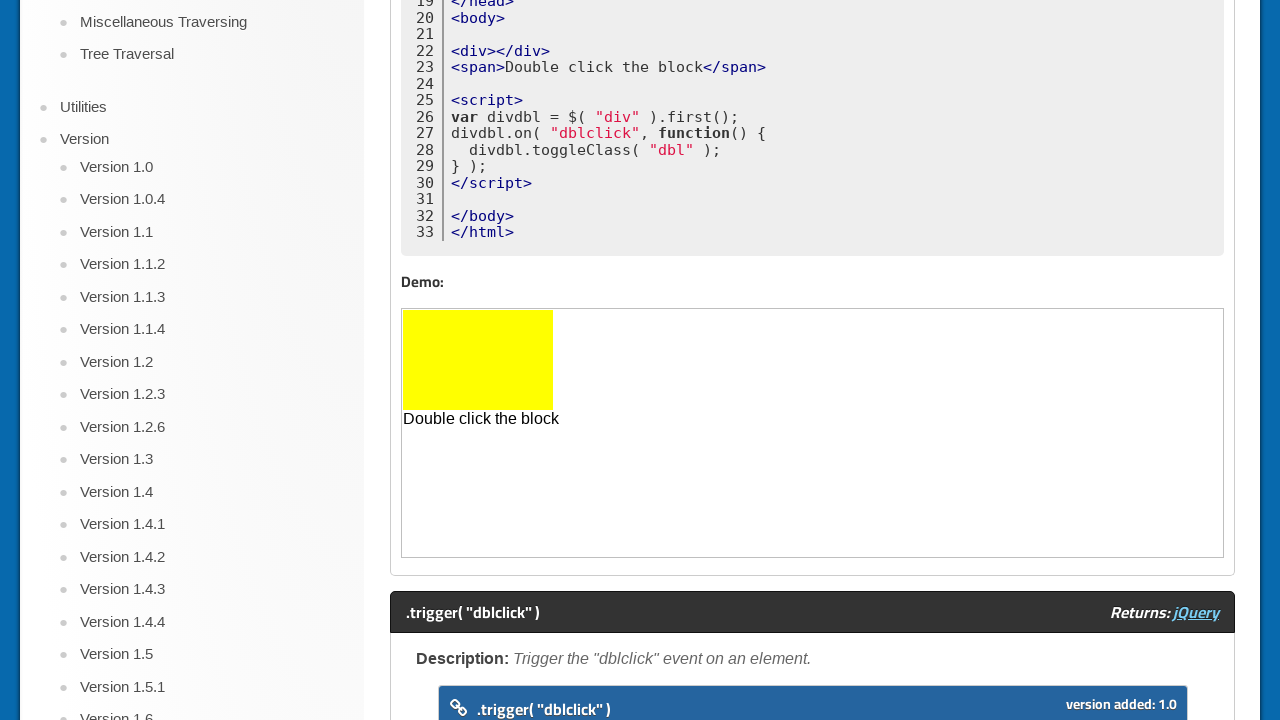